Tests the Contact us page navigation by clicking the Contact us link and then navigating back to the homepage

Starting URL: https://www.tranktechnologies.com/

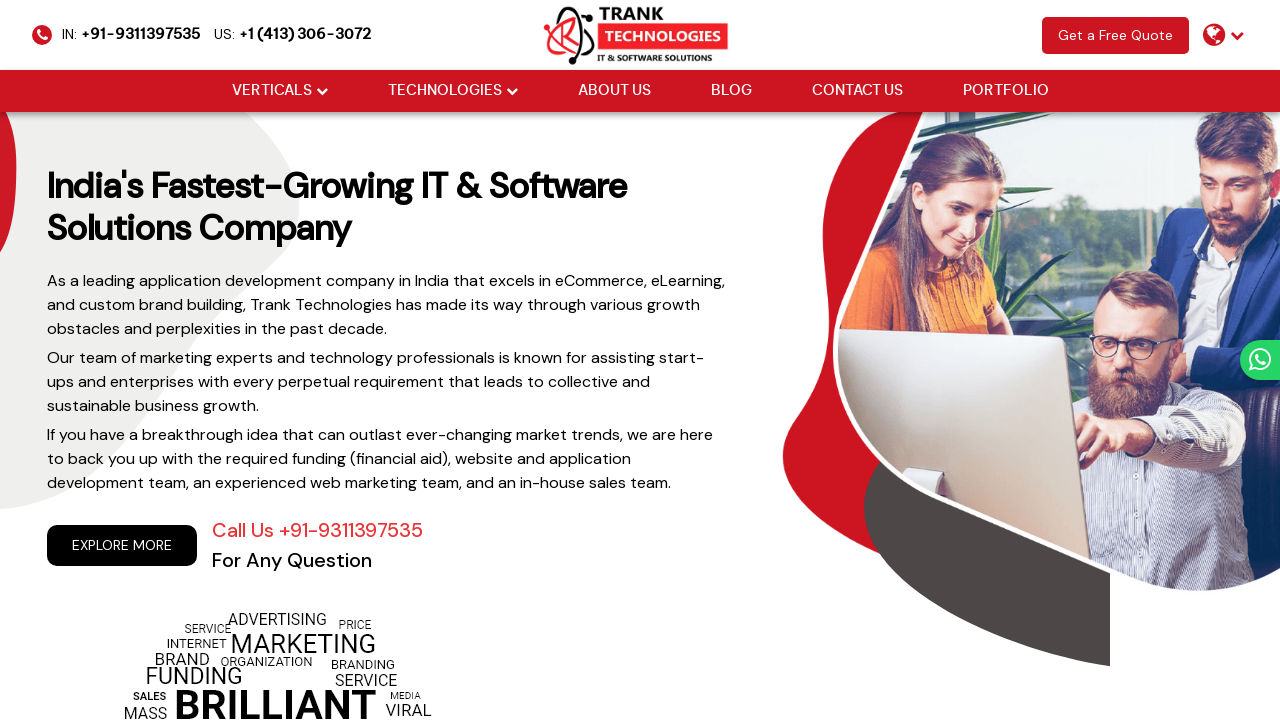

Clicked on the 'Contact us' link at (857, 91) on a:has-text('Contact us')
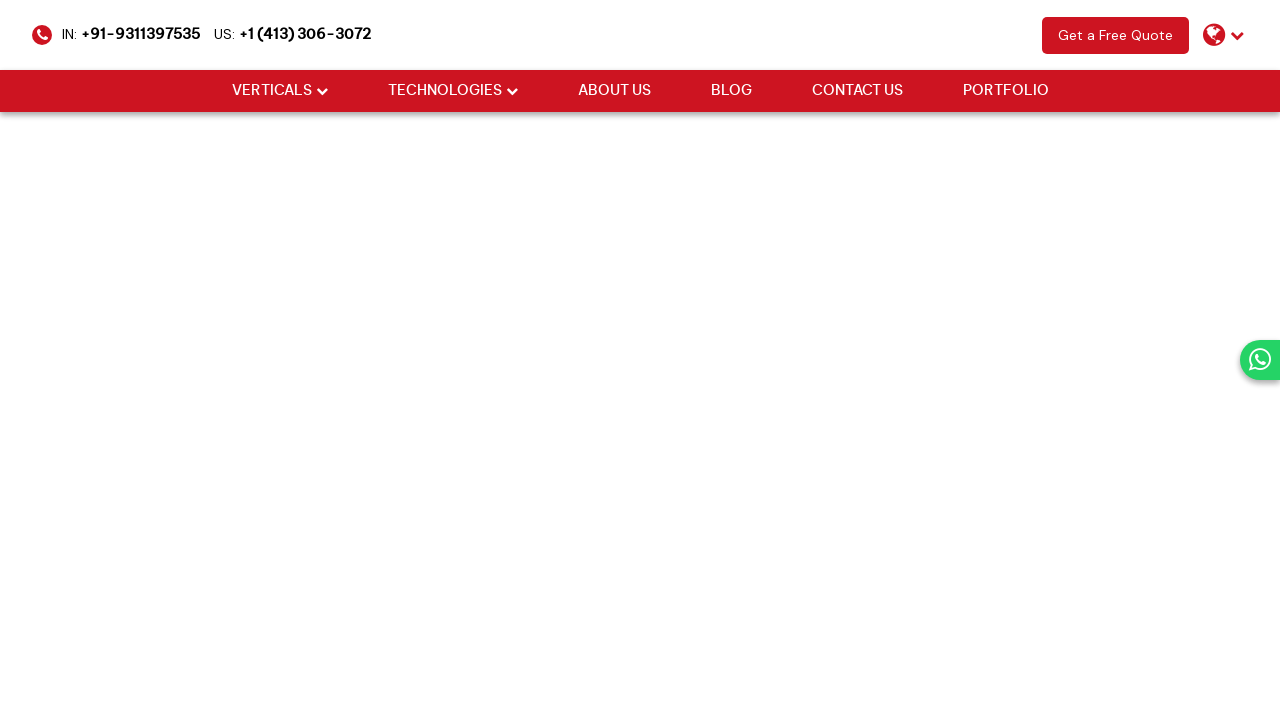

Contact us page loaded successfully
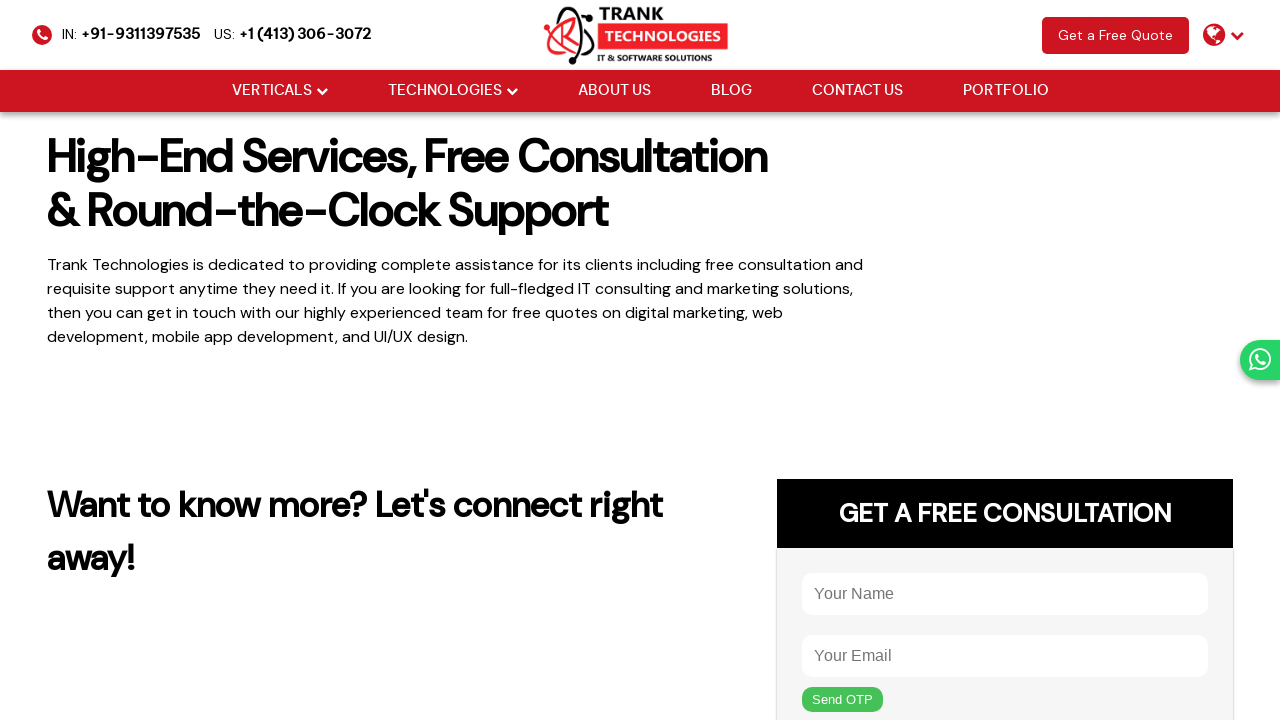

Navigated back to homepage
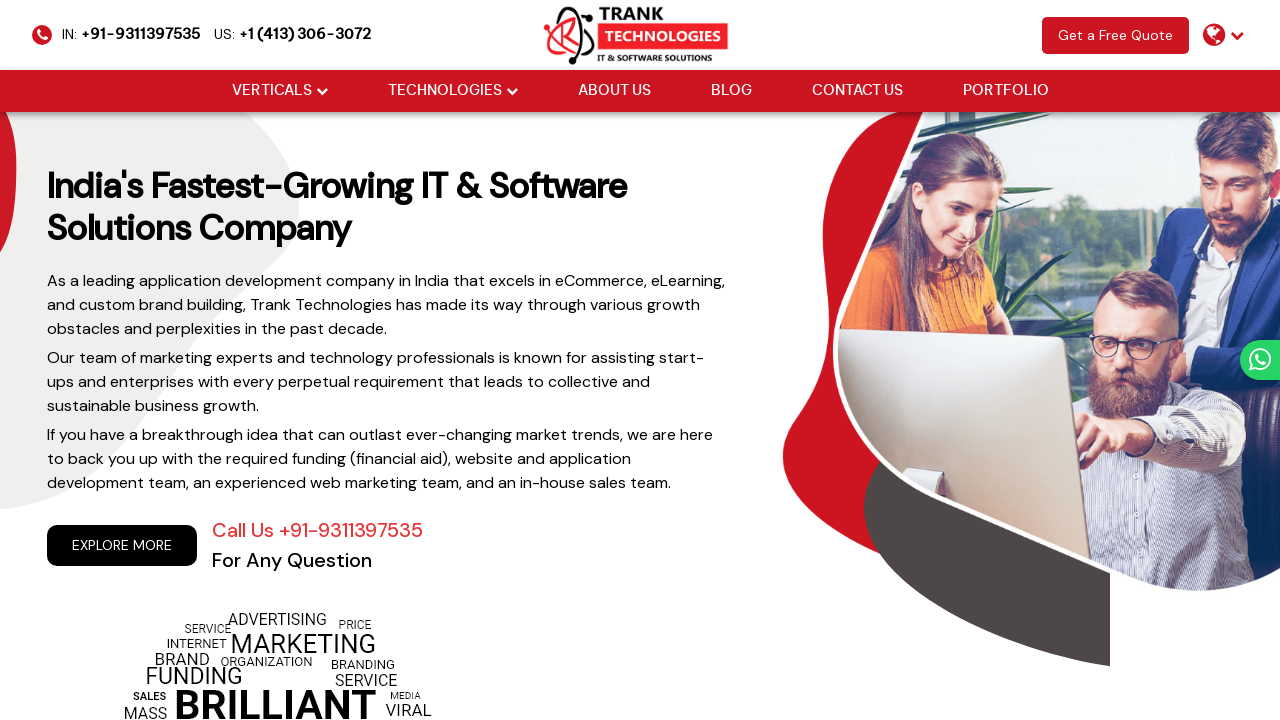

Homepage loaded successfully
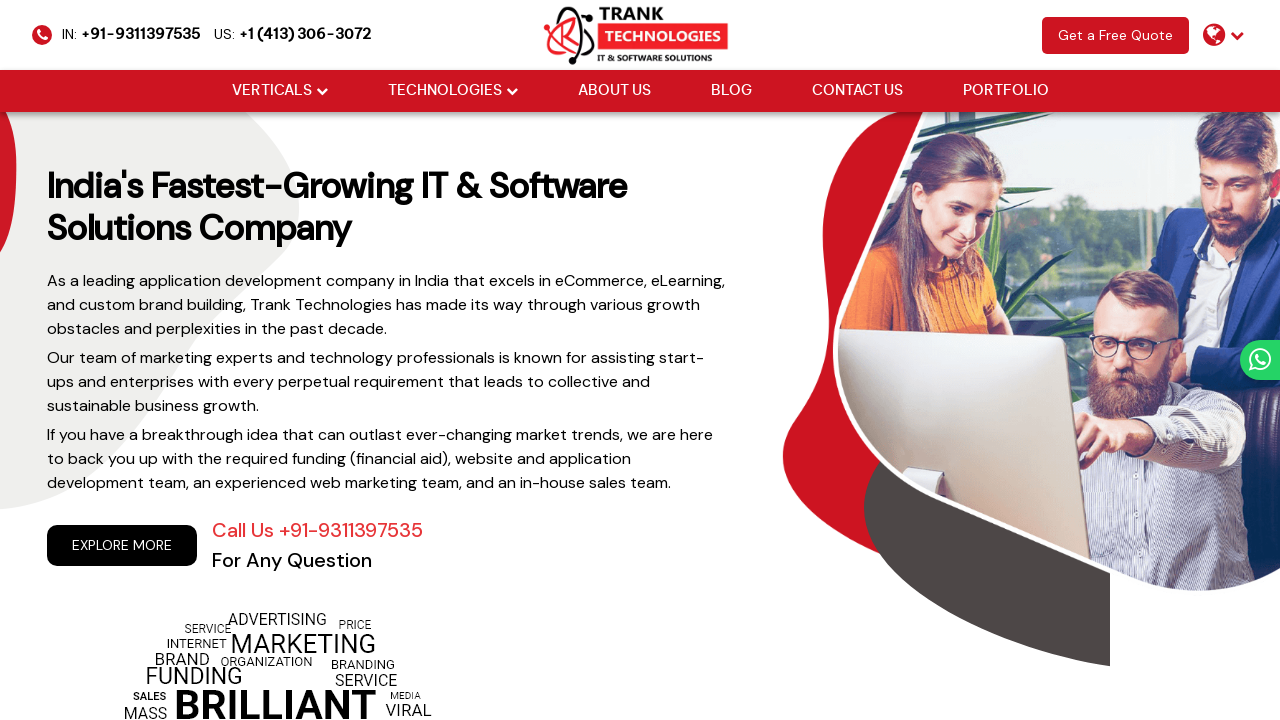

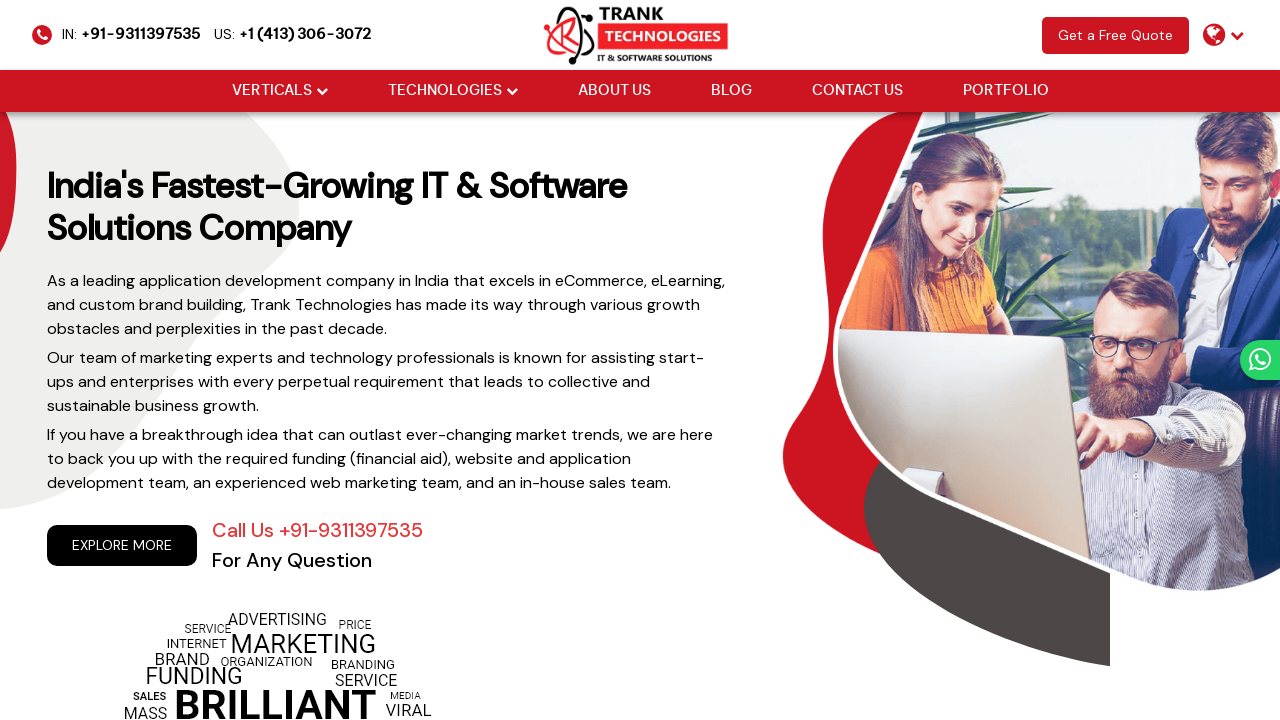